Tests iframe navigation by switching to an iframe, clicking a button inside it, then switching back to the main page and clicking the menu link.

Starting URL: https://www.w3schools.com/js/tryit.asp?filename=tryjs_myfirst

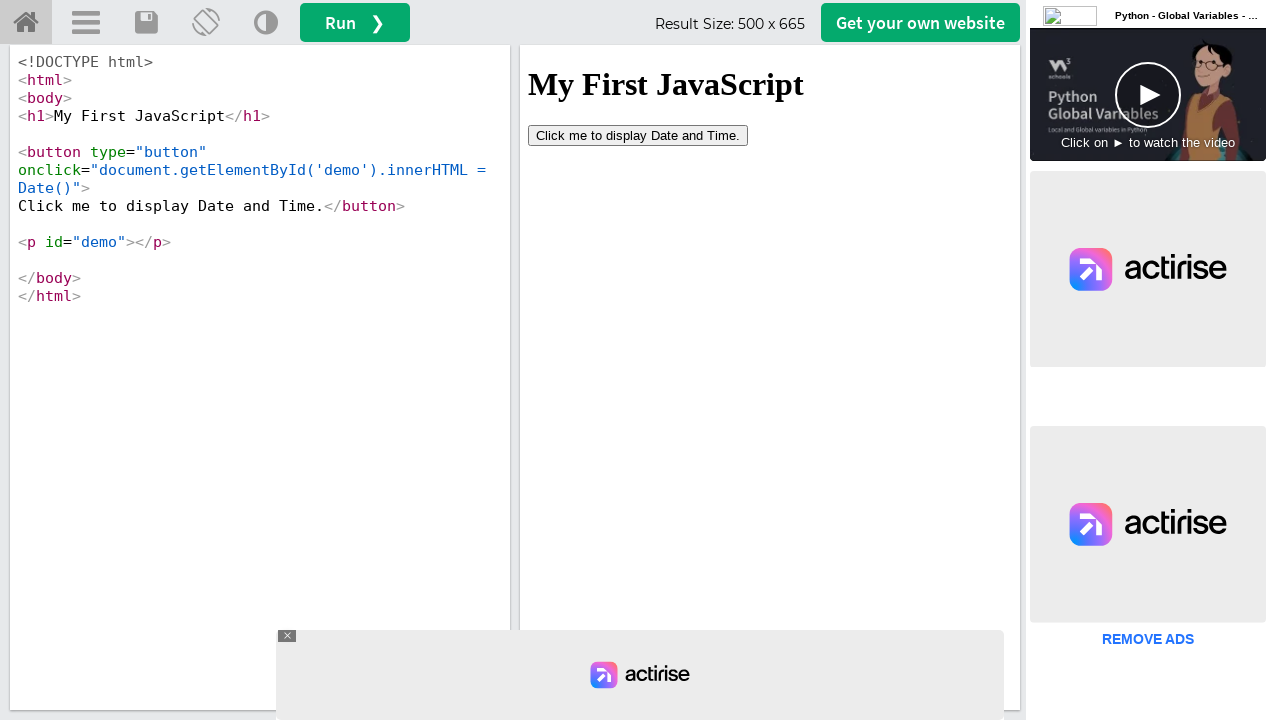

Located iframe with ID 'iframeResult'
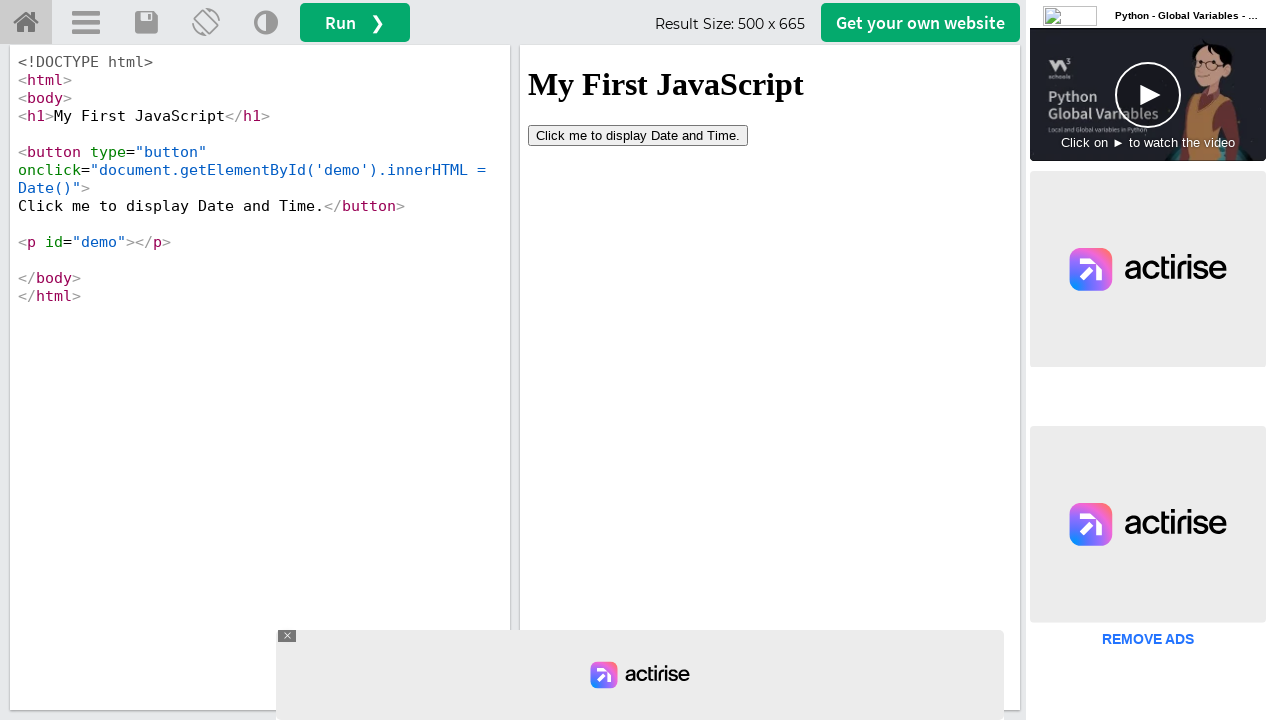

Clicked button inside iframe at (638, 135) on #iframeResult >> internal:control=enter-frame >> button[type='button']
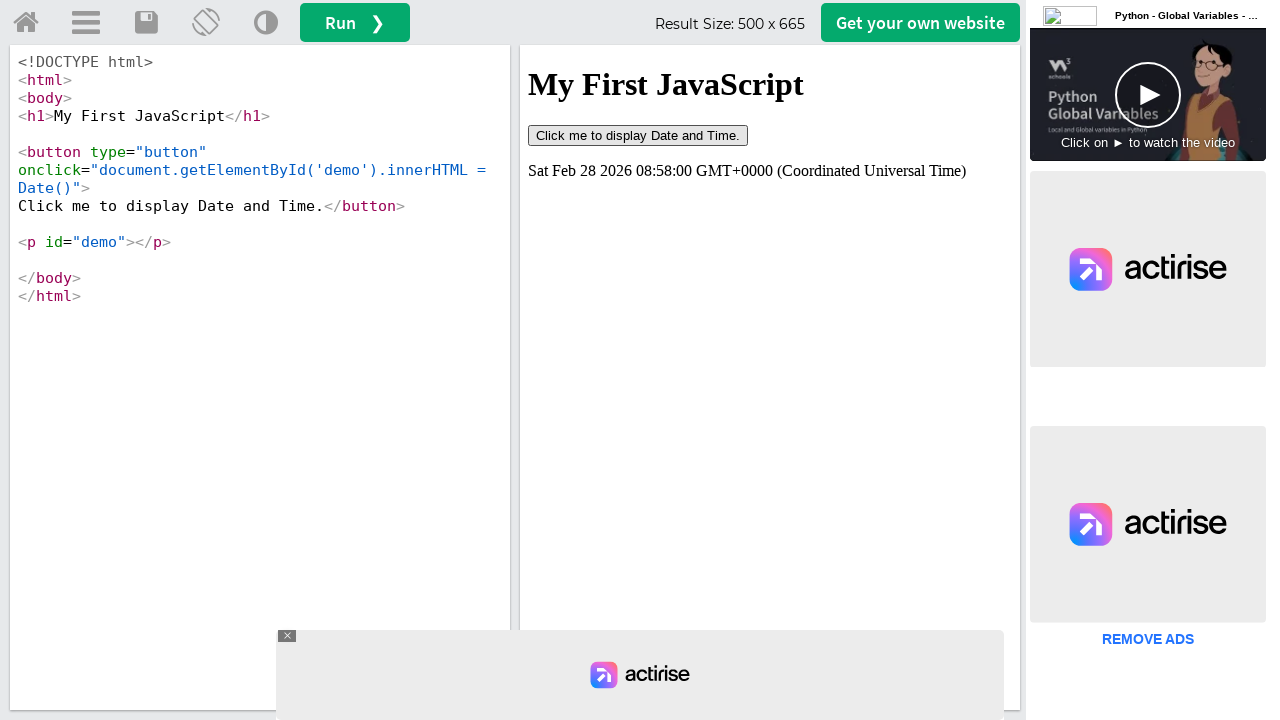

Waited 2 seconds for effects to complete
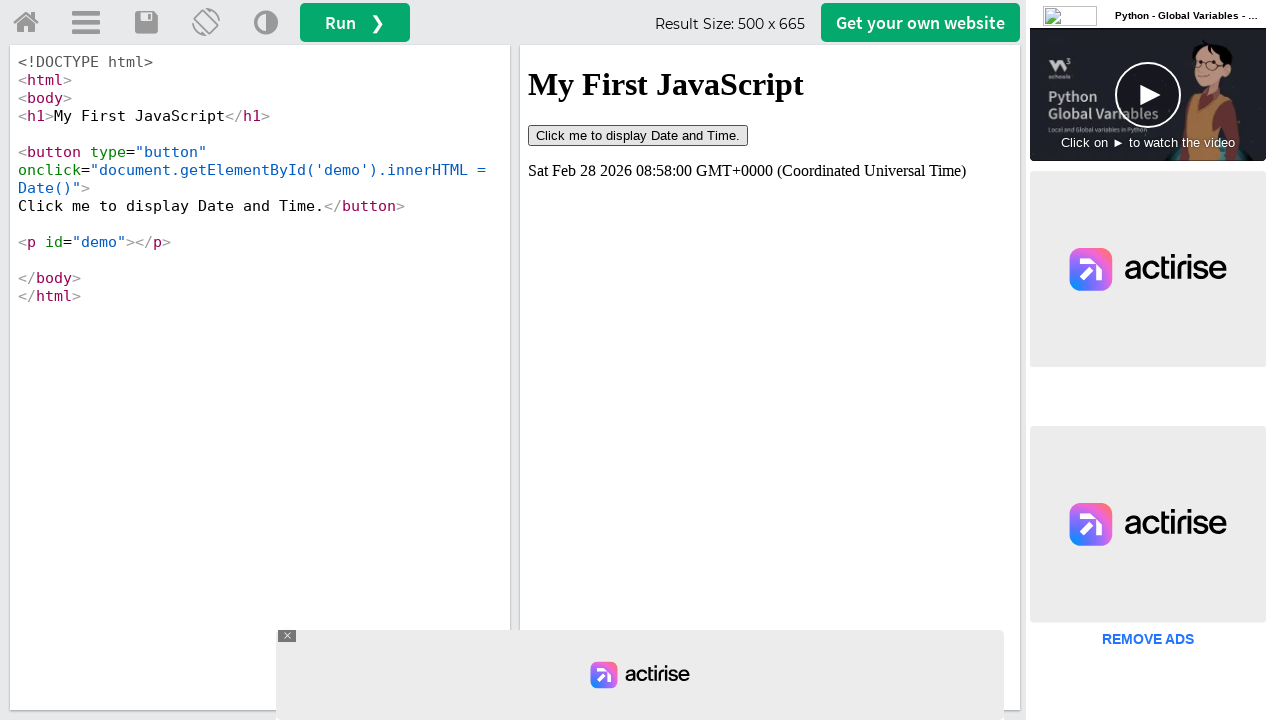

Clicked menu link on main page at (86, 23) on a[title='Open Menu']
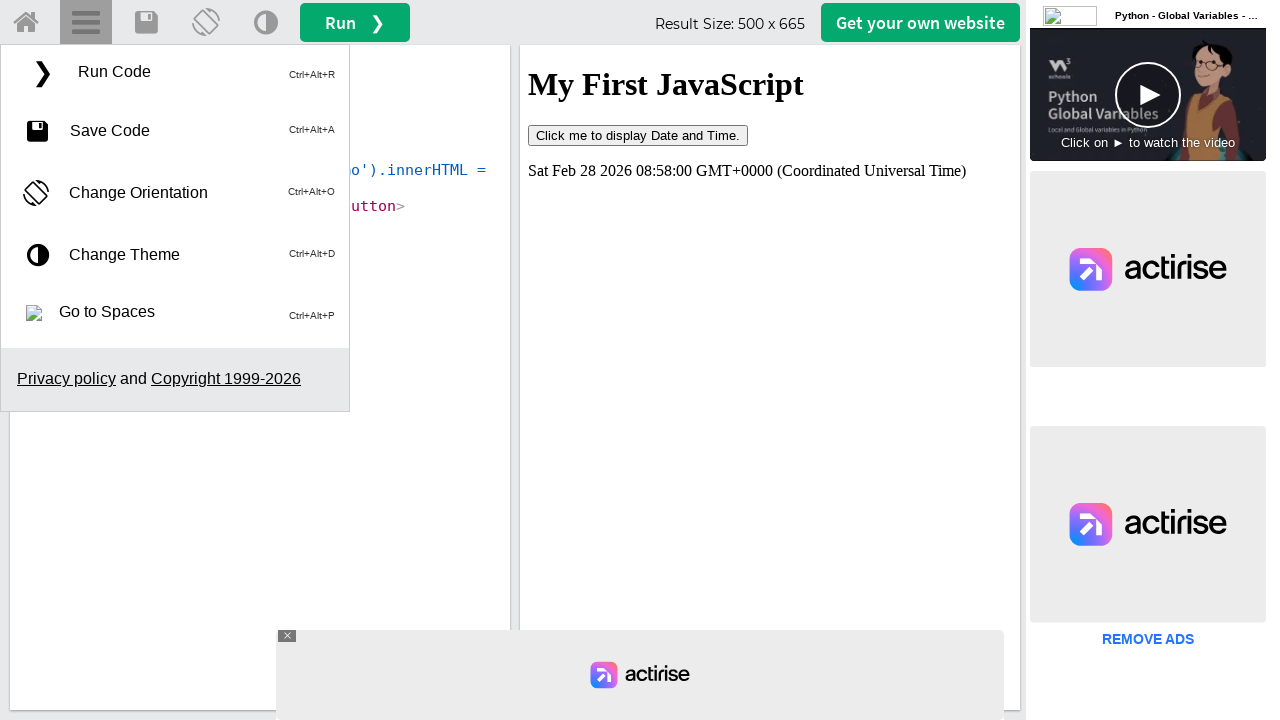

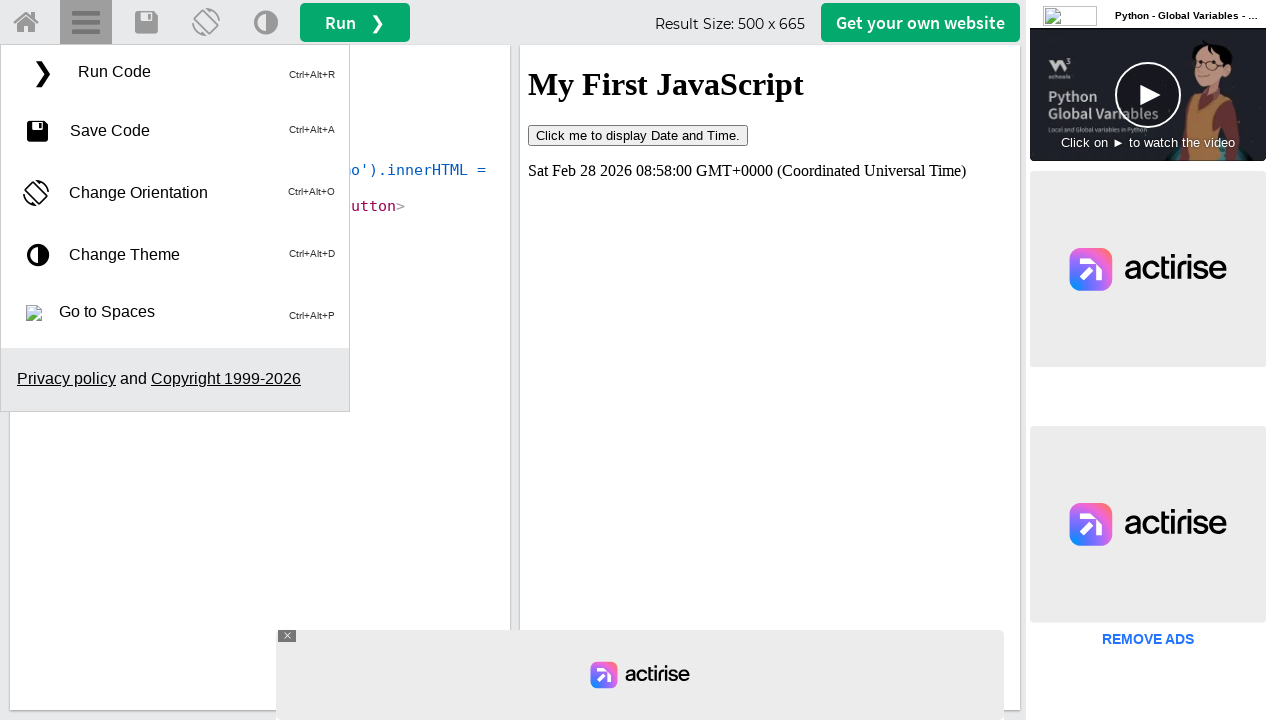